Tests mobile responsive navigation by setting device metrics to emulate a mobile viewport, then clicking the navbar toggler and navigating to the Library section

Starting URL: https://rahulshettyacademy.com/angularAppdemo/

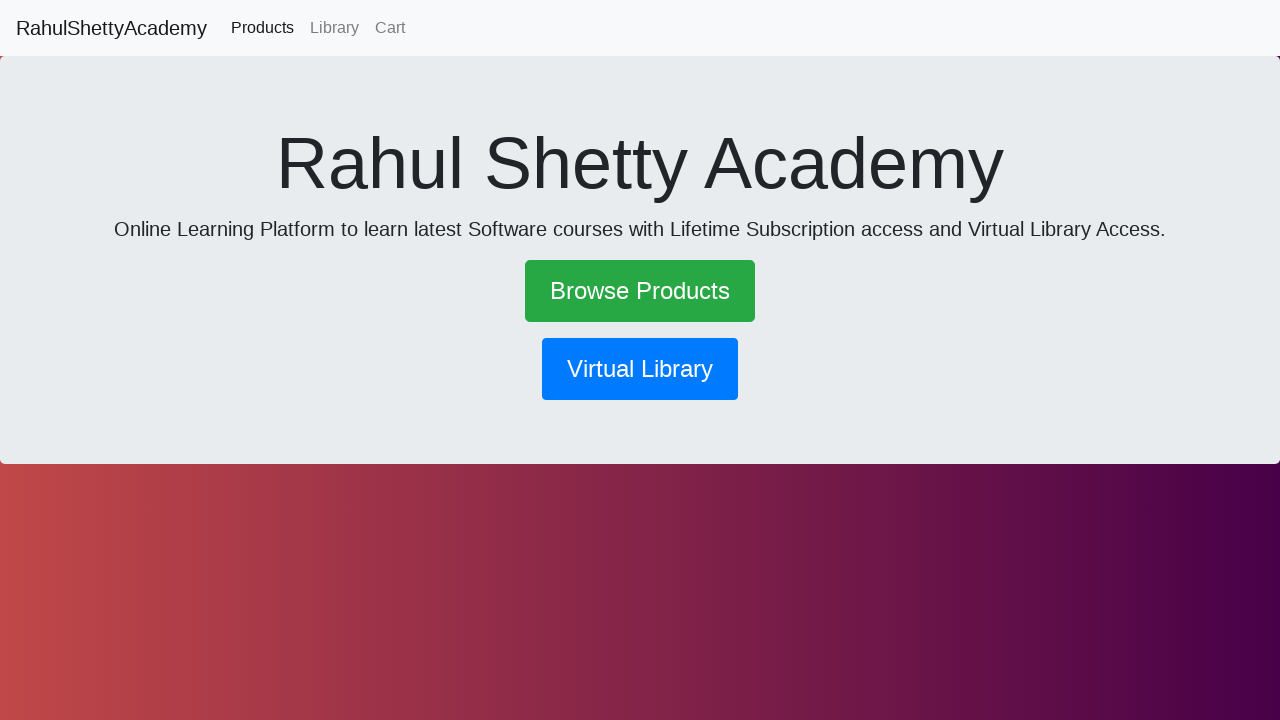

Navigated to https://rahulshettyacademy.com/angularAppdemo/
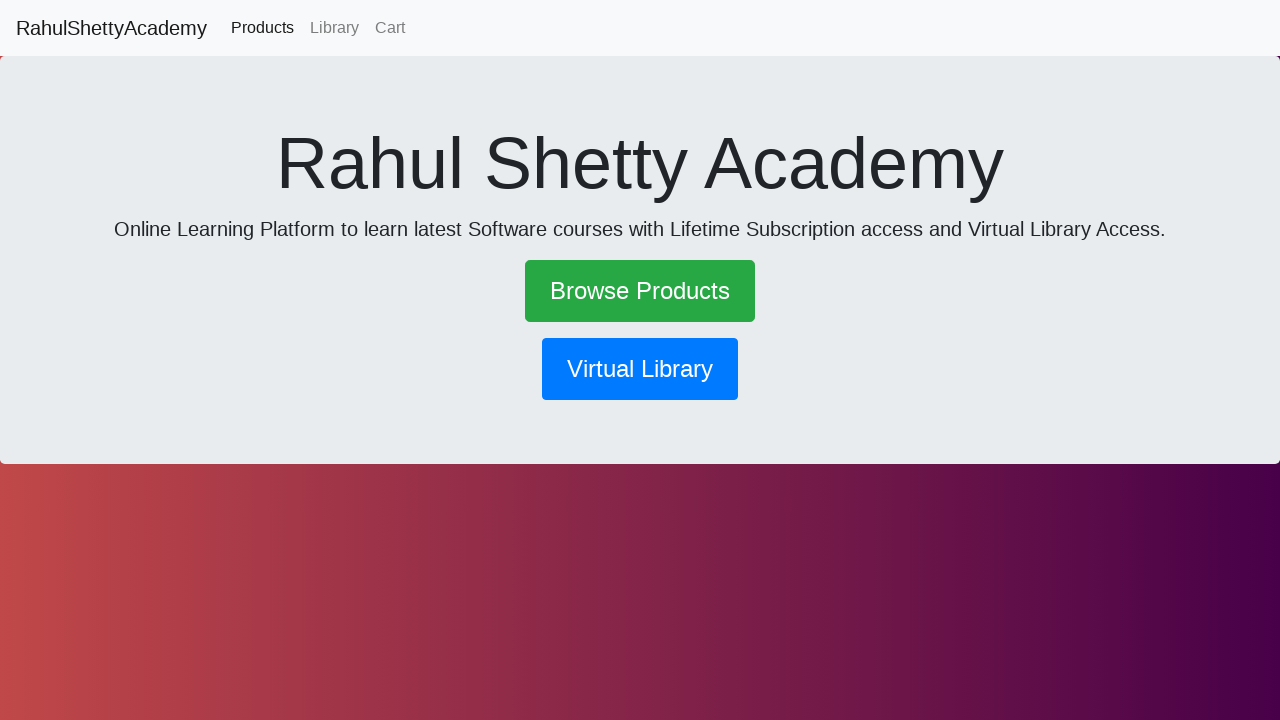

Set mobile viewport to 350x600 pixels
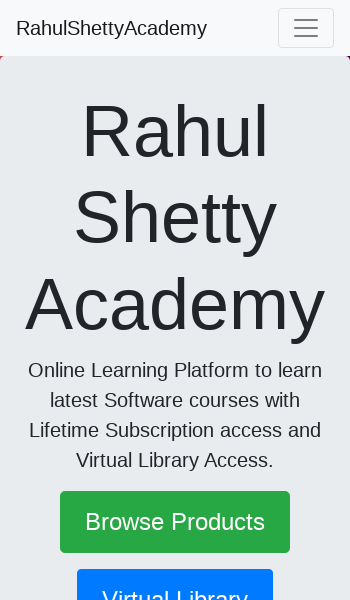

Clicked navbar toggler to open mobile menu at (306, 28) on .navbar-toggler
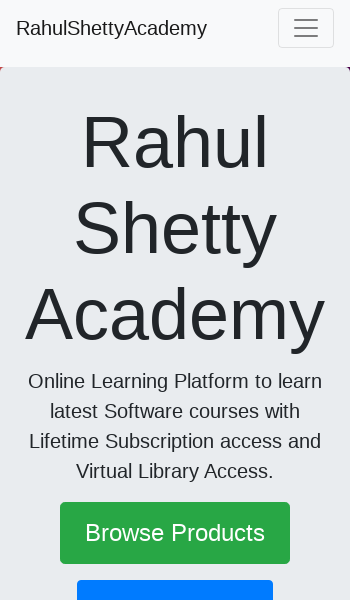

Waited 1 second for menu animation to complete
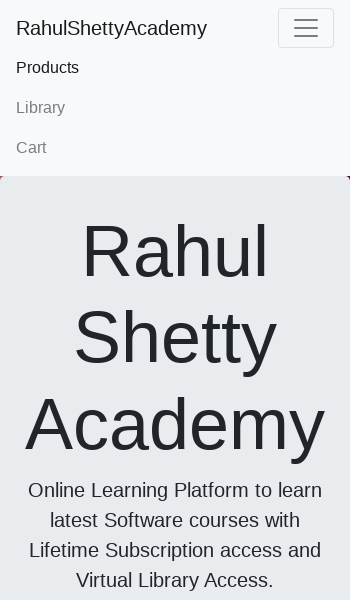

Clicked on Library link in mobile navigation menu at (175, 108) on xpath=//a[text()='Library']
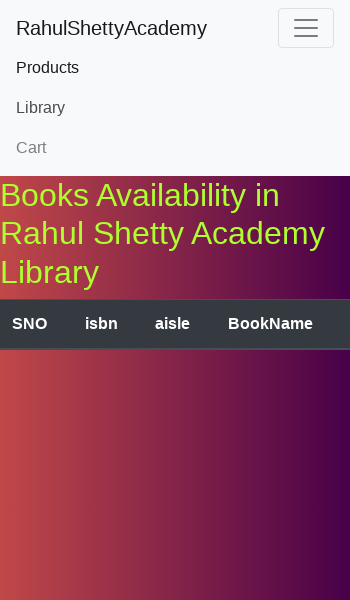

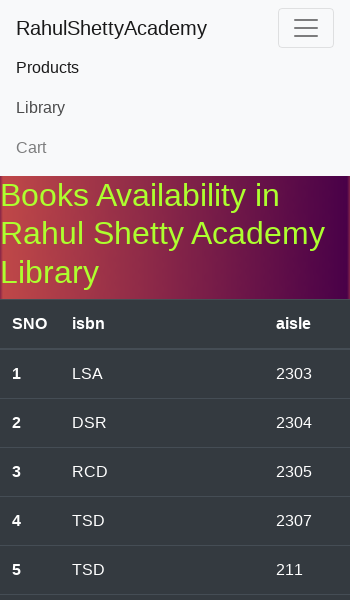